Tests multi-select dropdown functionality by selecting multiple options using different selection methods (by index, visible text, and value), then deselects one option.

Starting URL: https://www.letskodeit.com/practice

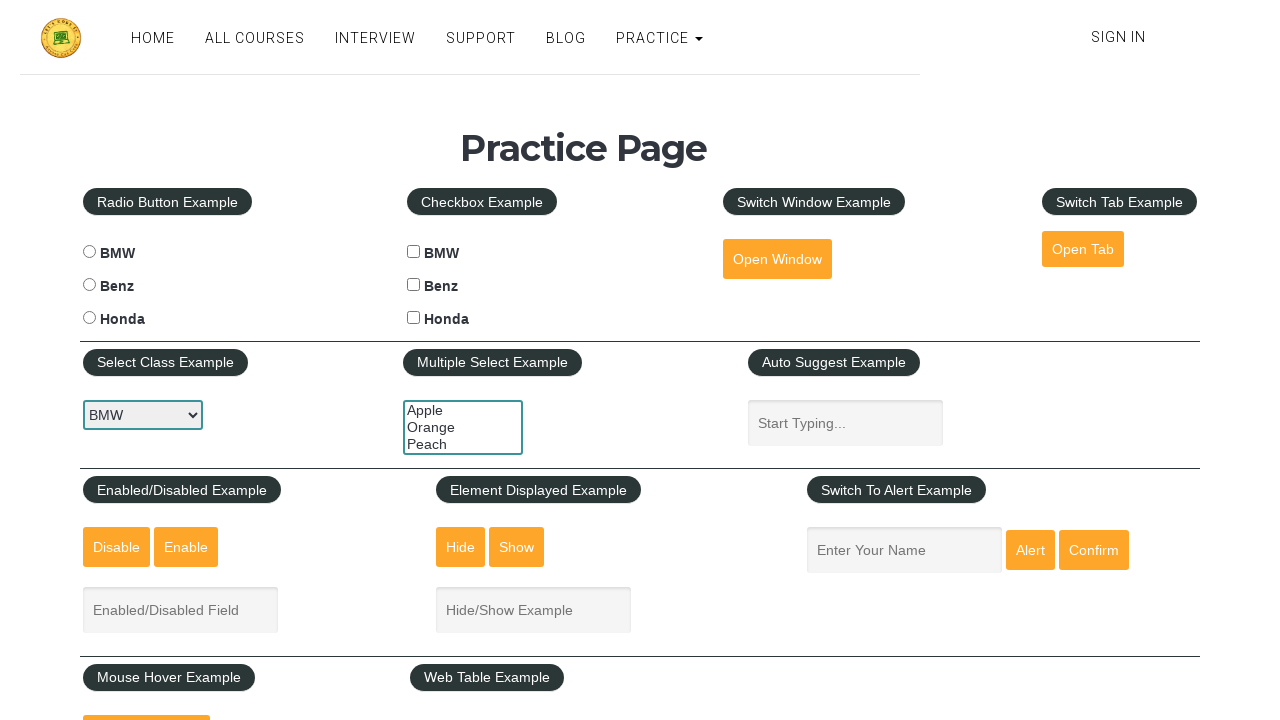

Located multi-select dropdown element
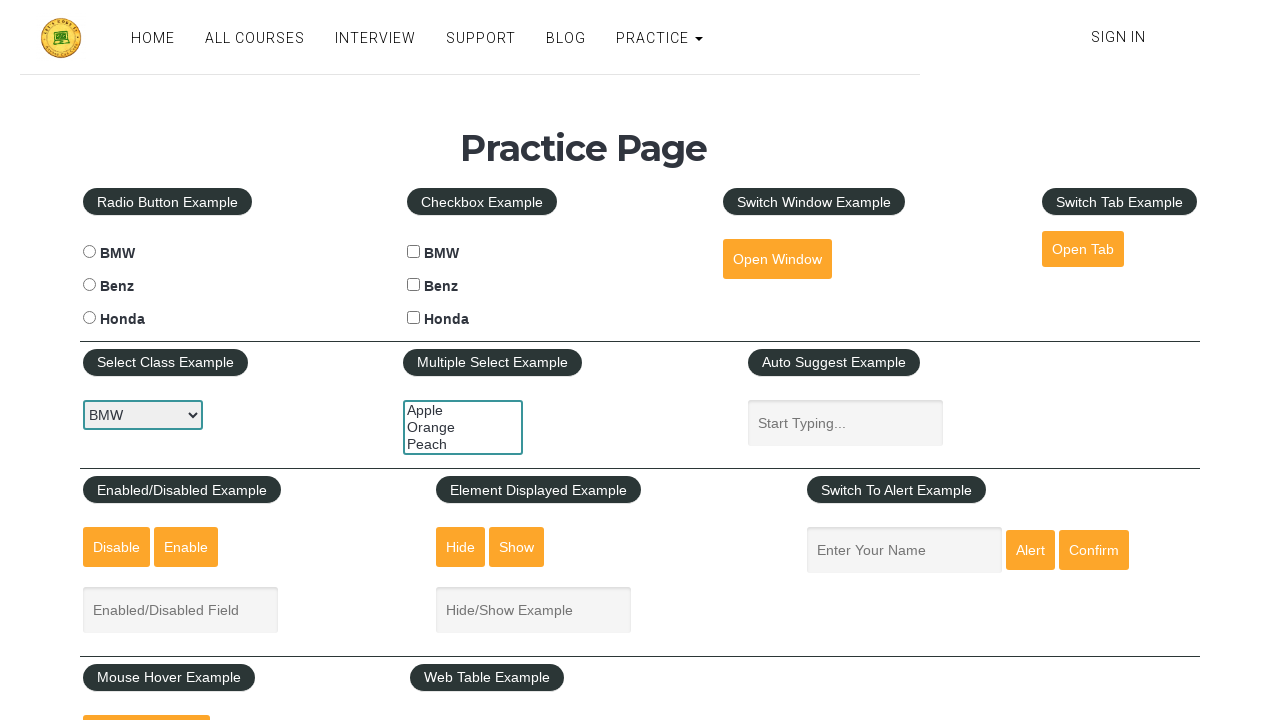

Selected first option by index 0 on #multiple-select-example
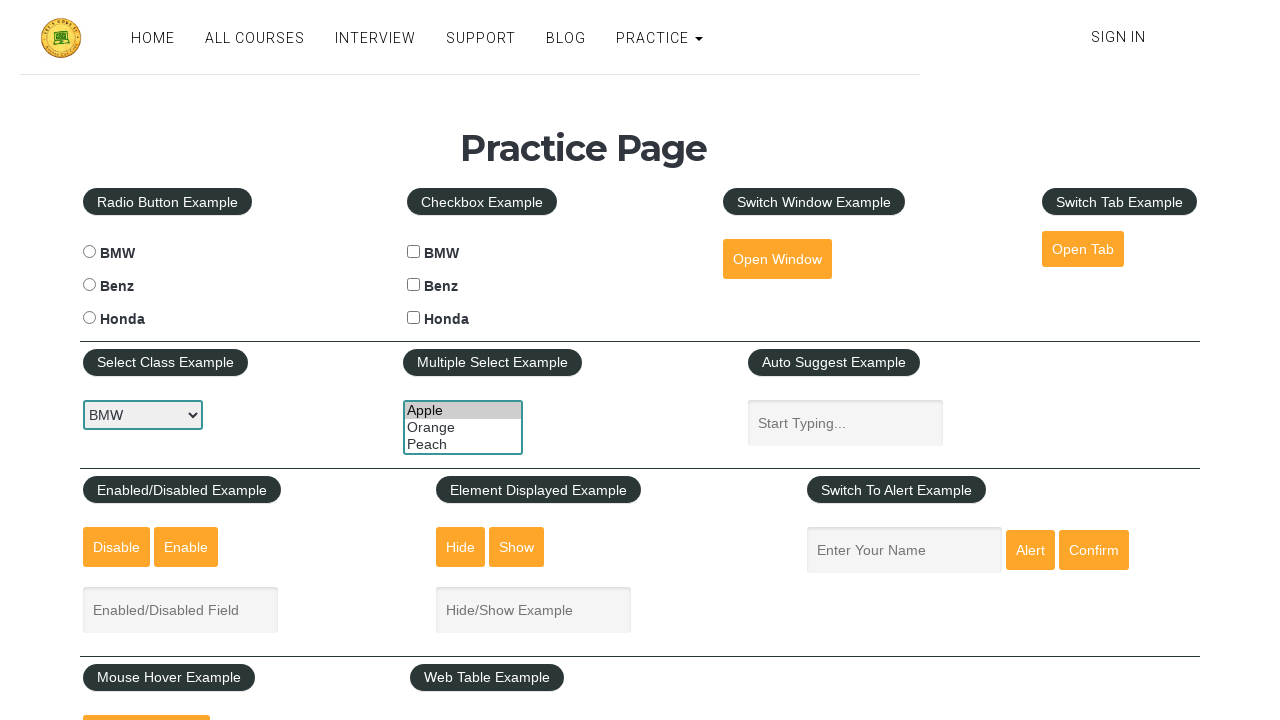

Selected 'Peach' option by visible text on #multiple-select-example
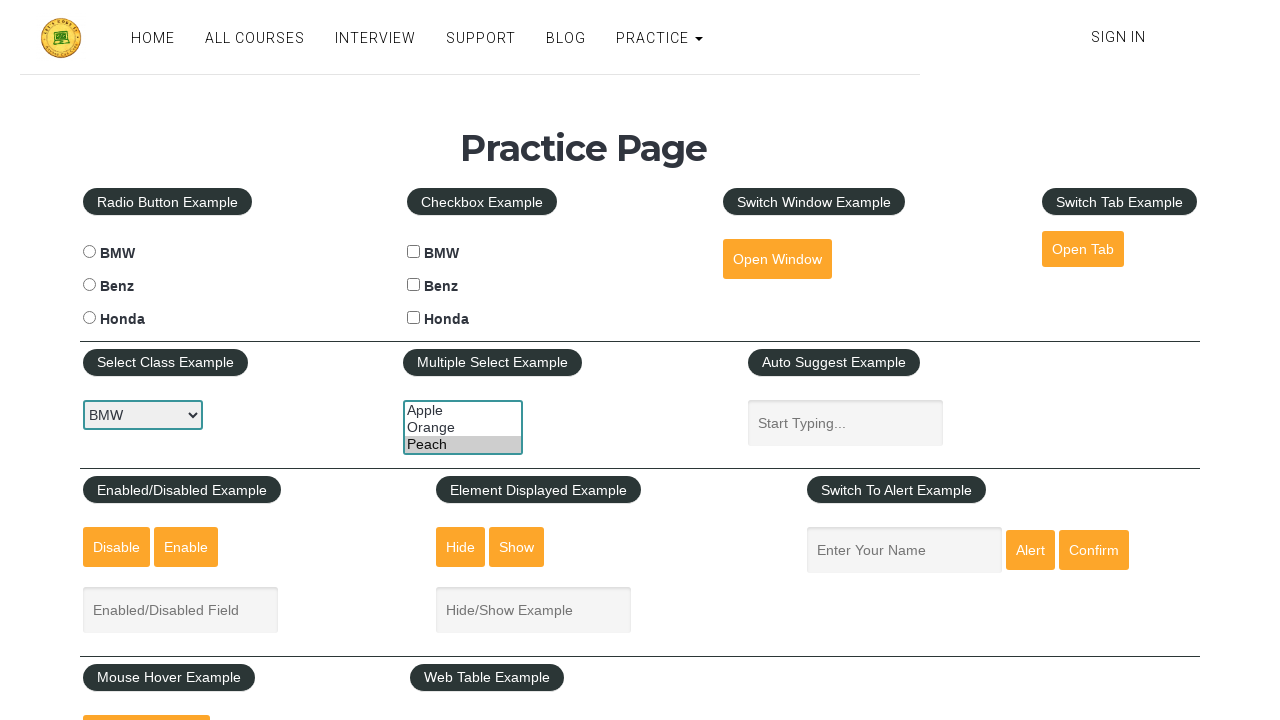

Selected 'orange' option by value on #multiple-select-example
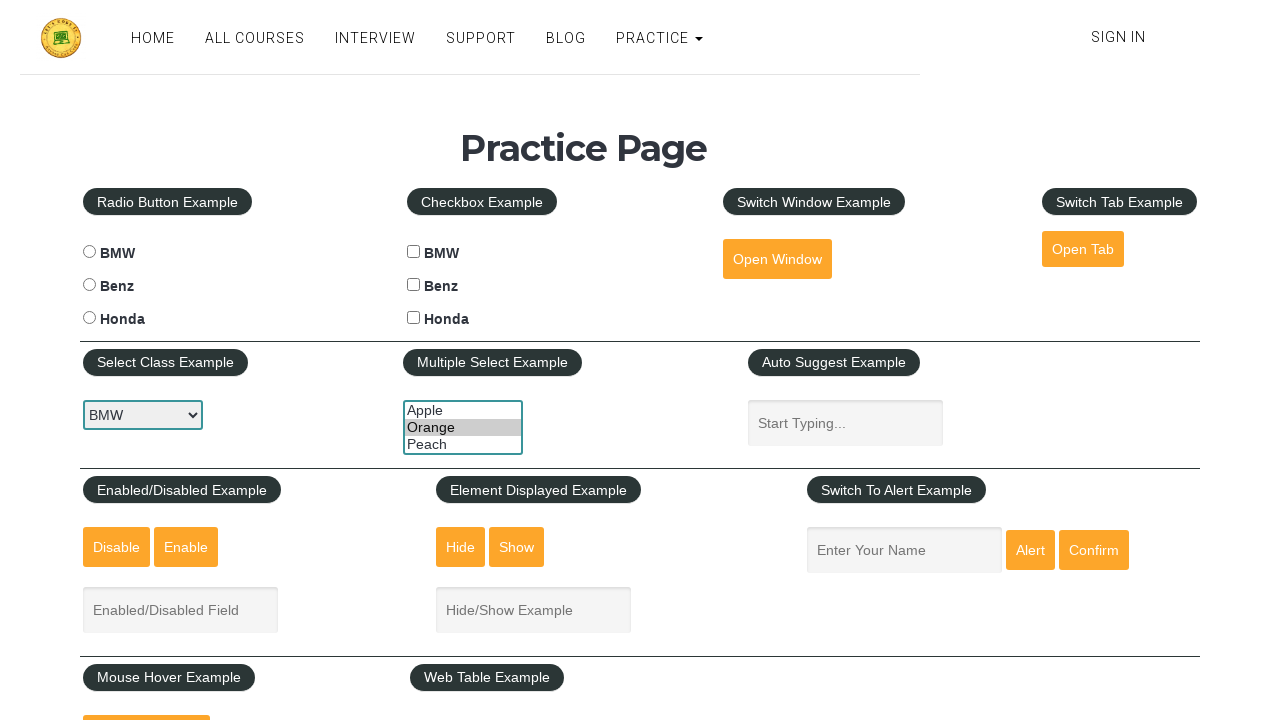

Waited 1 second to observe selections
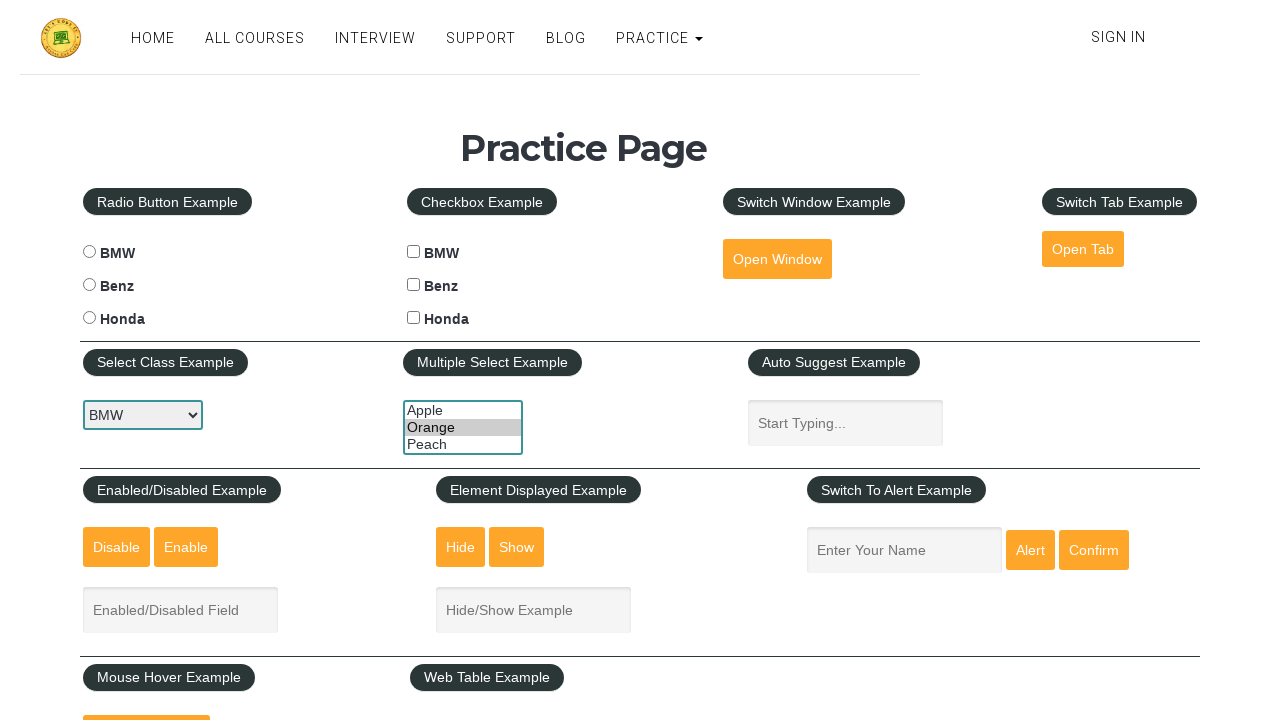

Deselected option at index 1 by reselecting options at indices 0 and 2 on #multiple-select-example
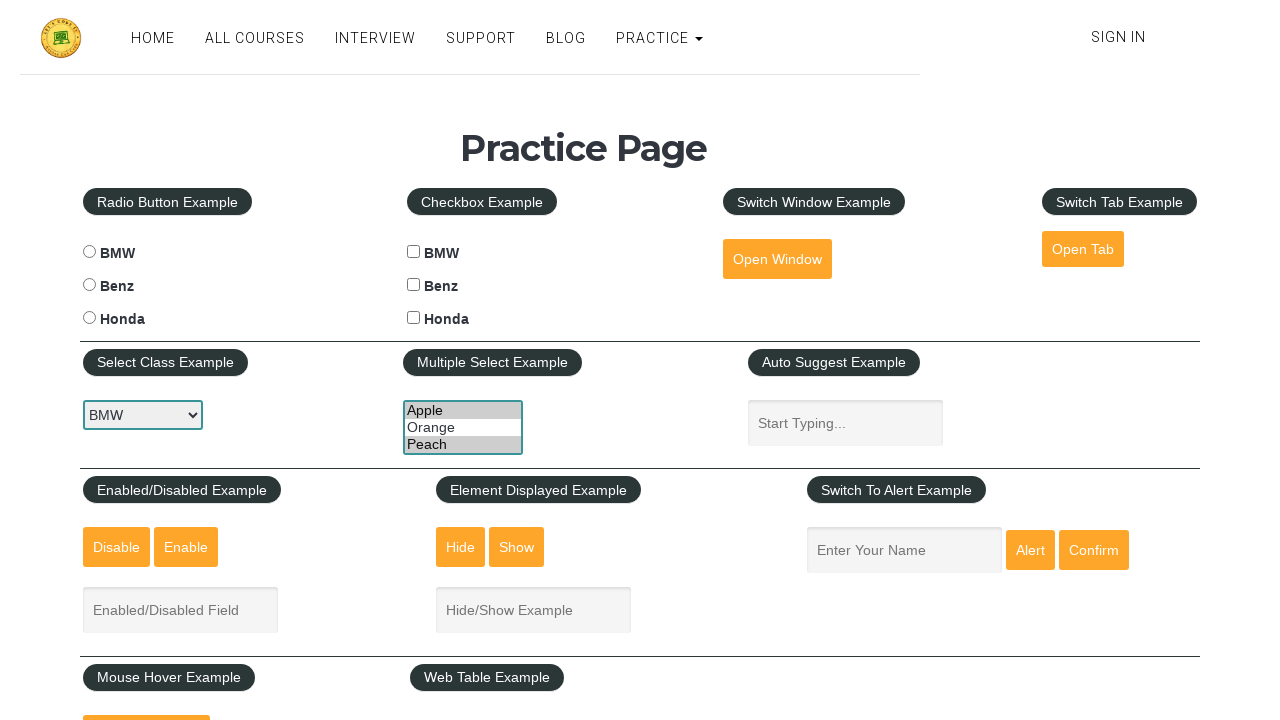

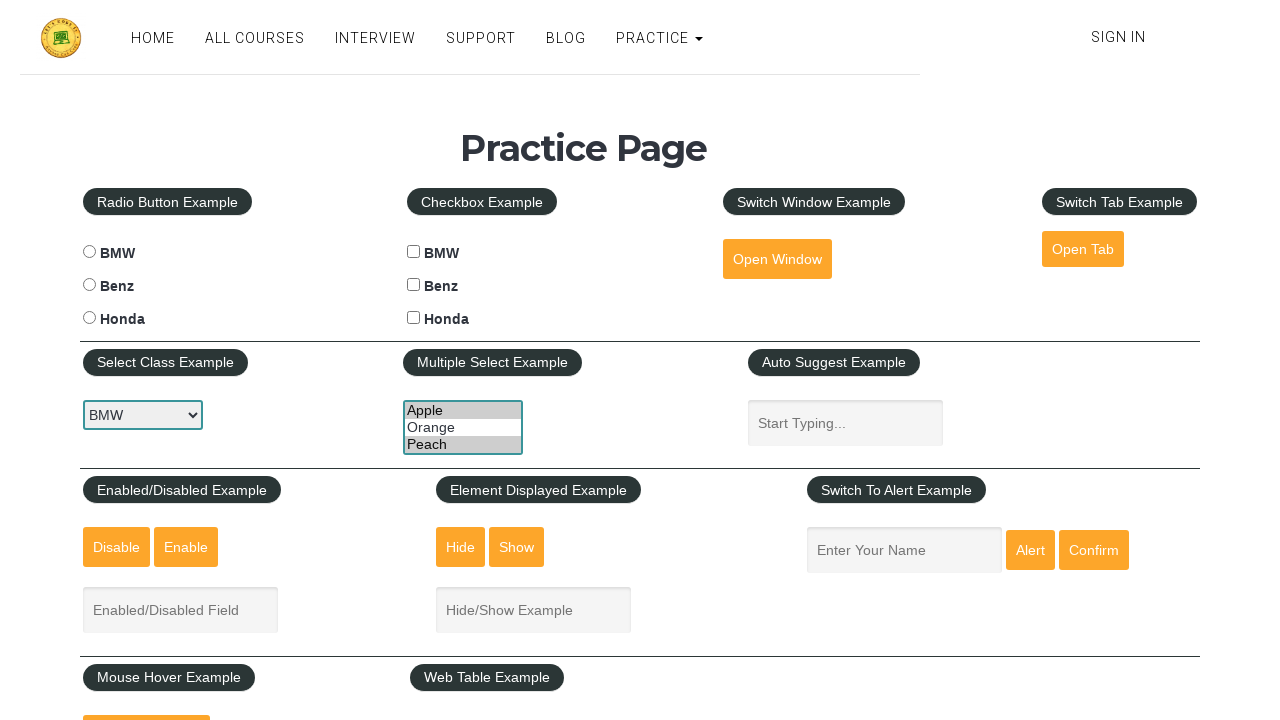